Tests the state (UF) holiday search functionality by selecting a Brazilian state from a dropdown and clicking the search button to display municipal holidays.

Starting URL: https://feriadosbancarios.febraban.org.br/Municipais/Listar

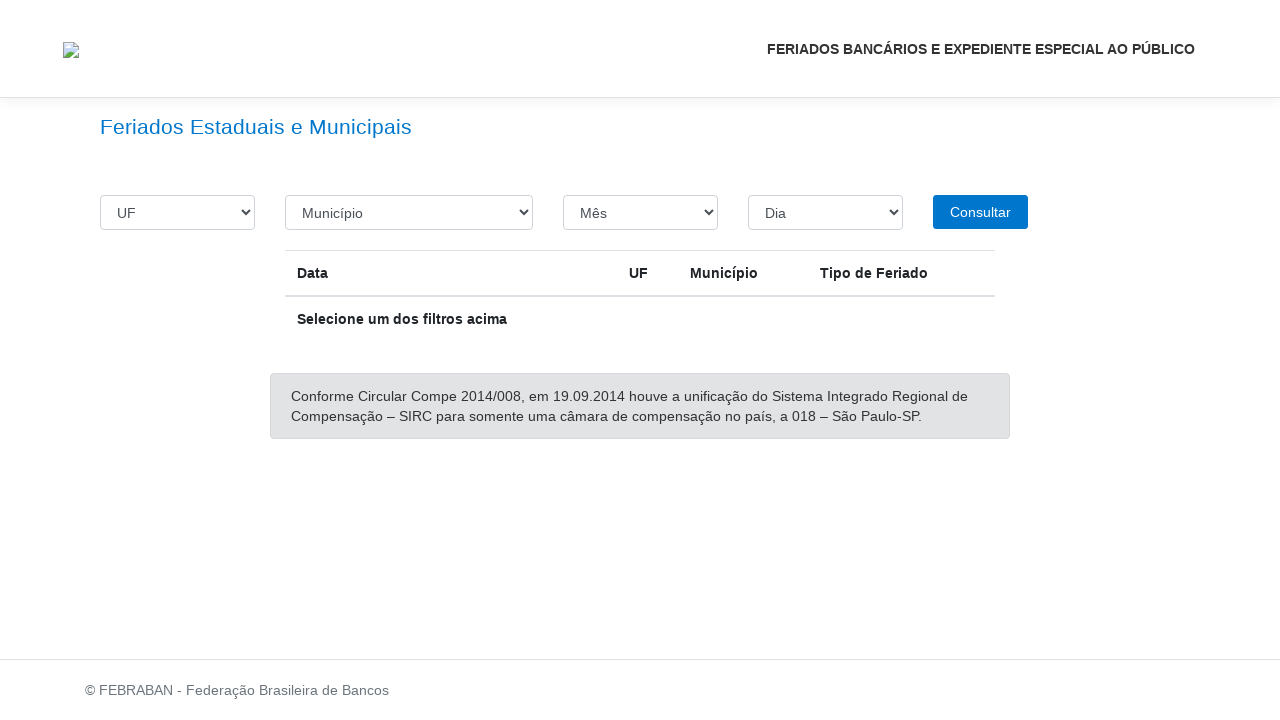

Selected São Paulo (SP) from the state dropdown on #Uf
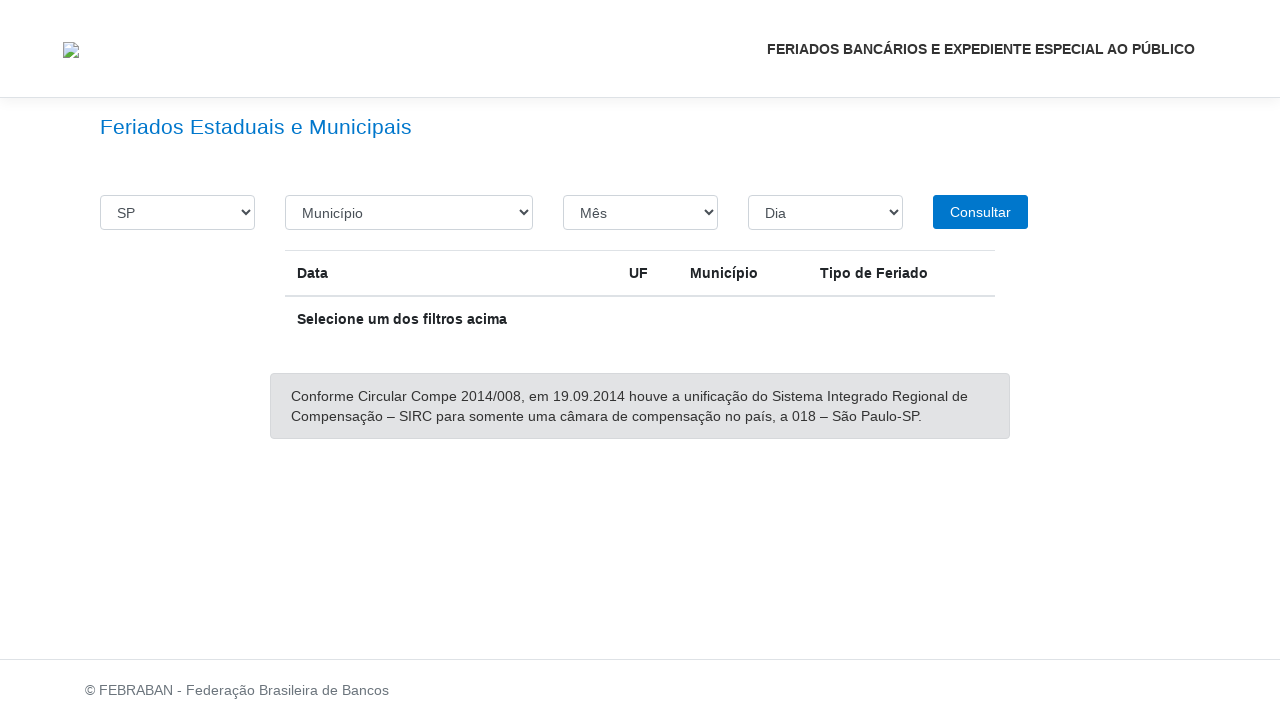

Waited for page to process state selection
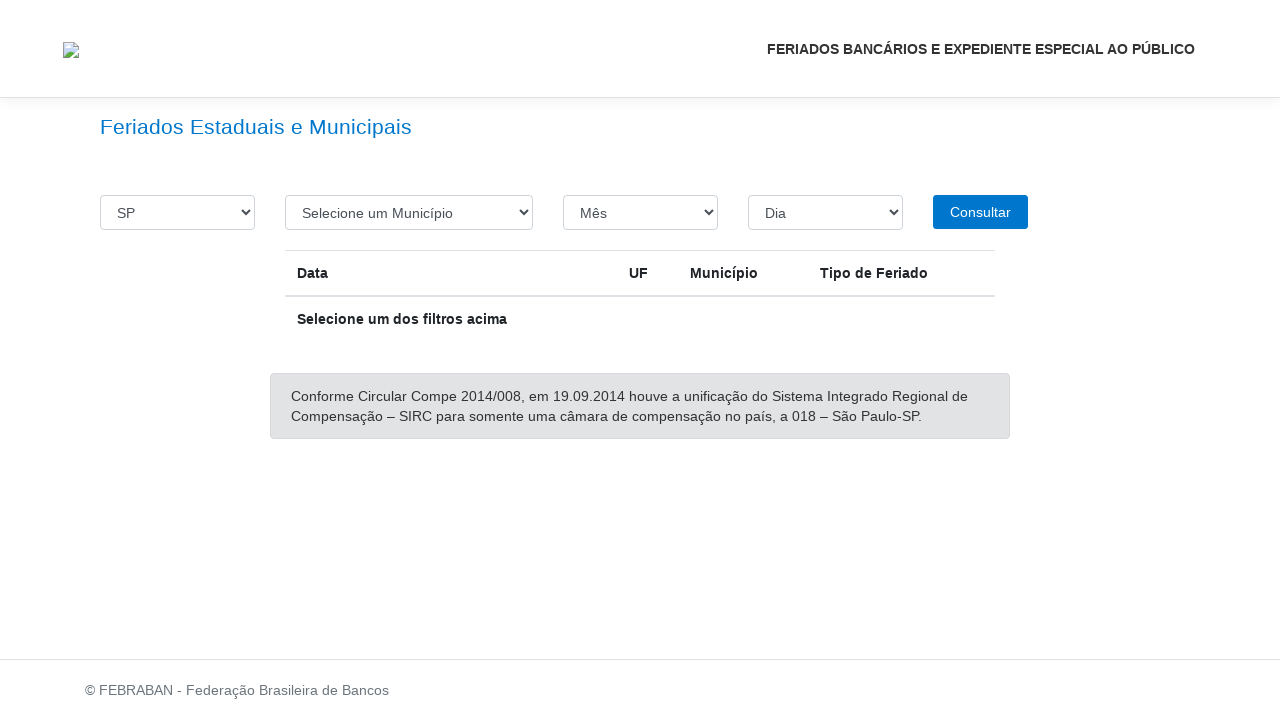

Clicked the search button to retrieve municipal holidays at (980, 212) on .botao
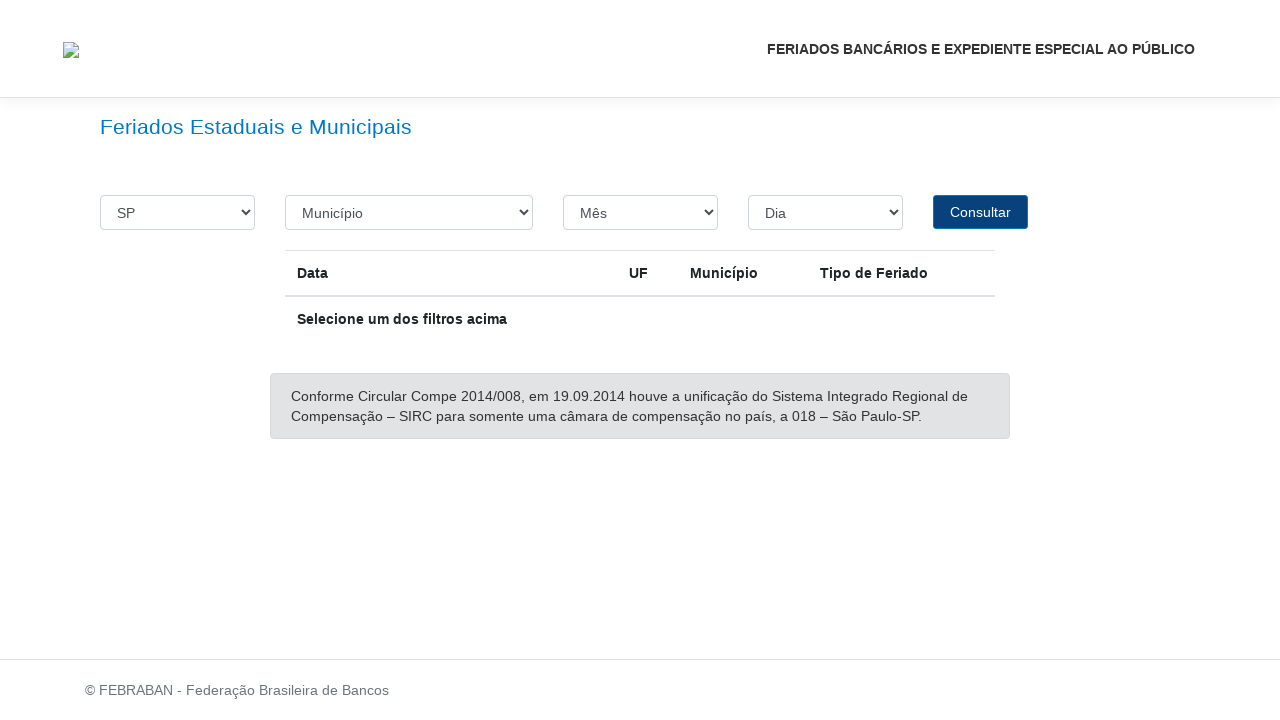

Results table loaded with municipal holidays
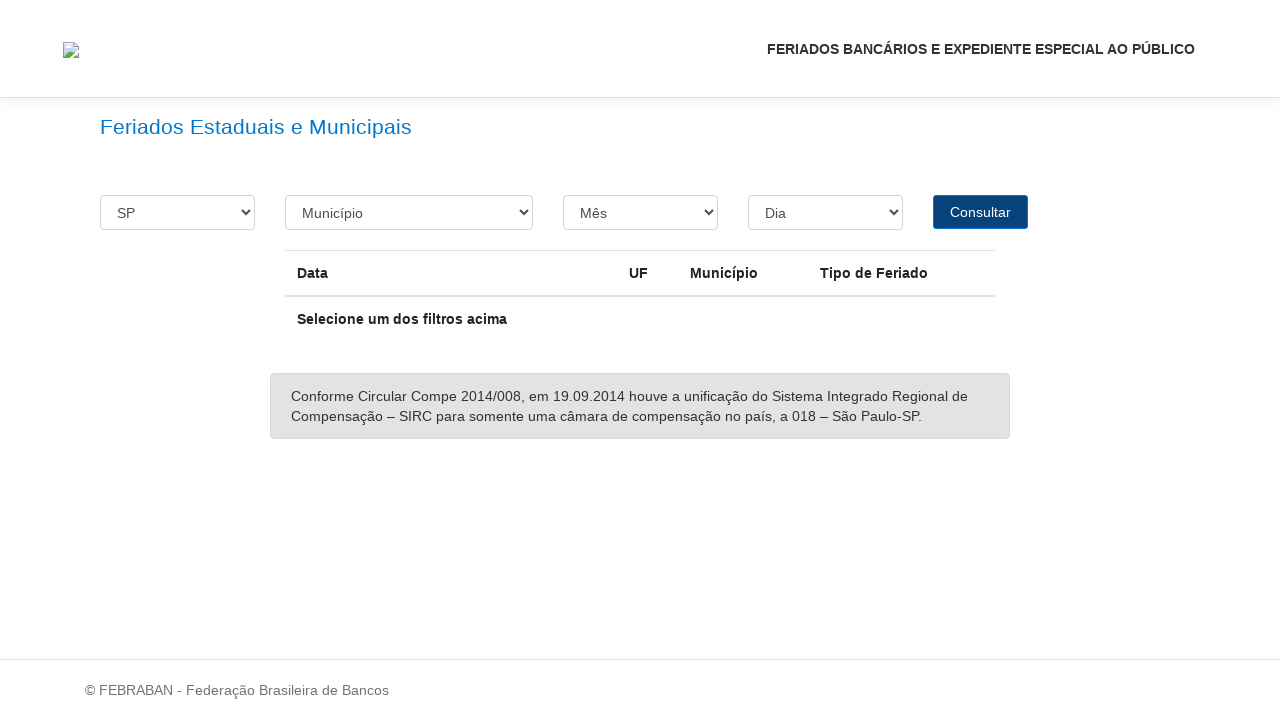

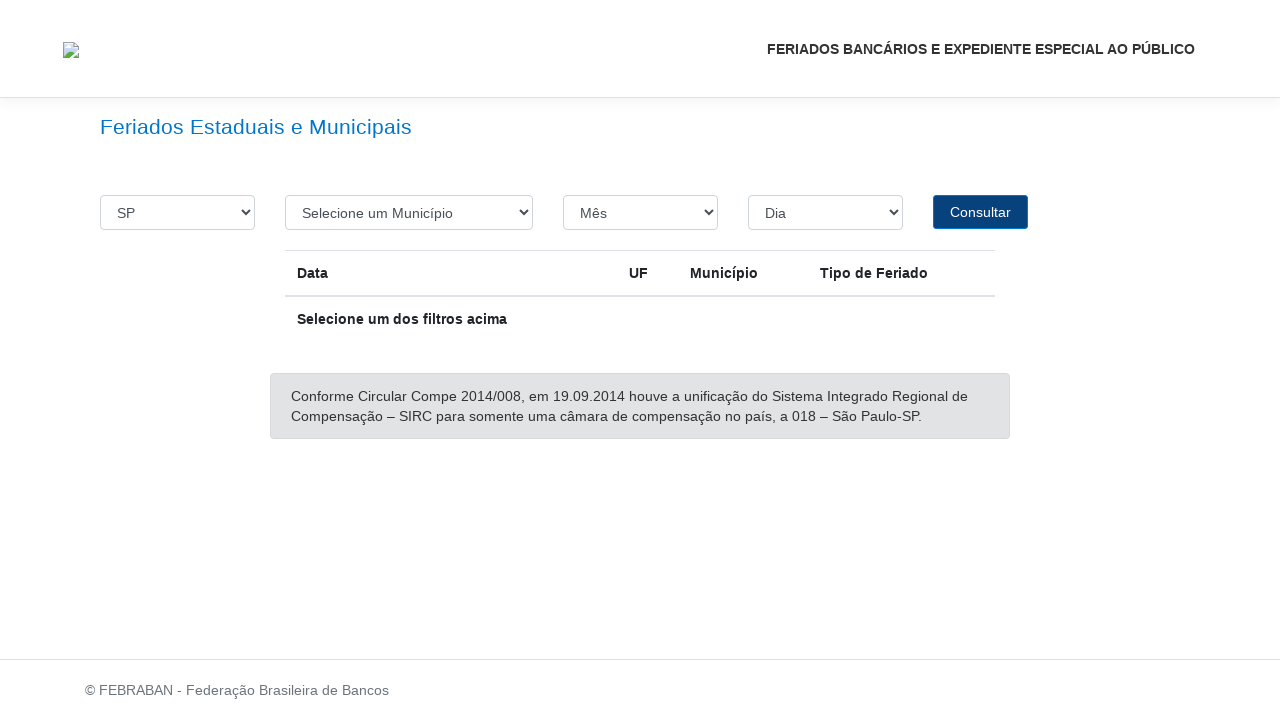